Tests right-click context menu functionality by performing a right-click action on an element and verifying that the context menu appears

Starting URL: https://swisnl.github.io/jQuery-contextMenu/demo.html

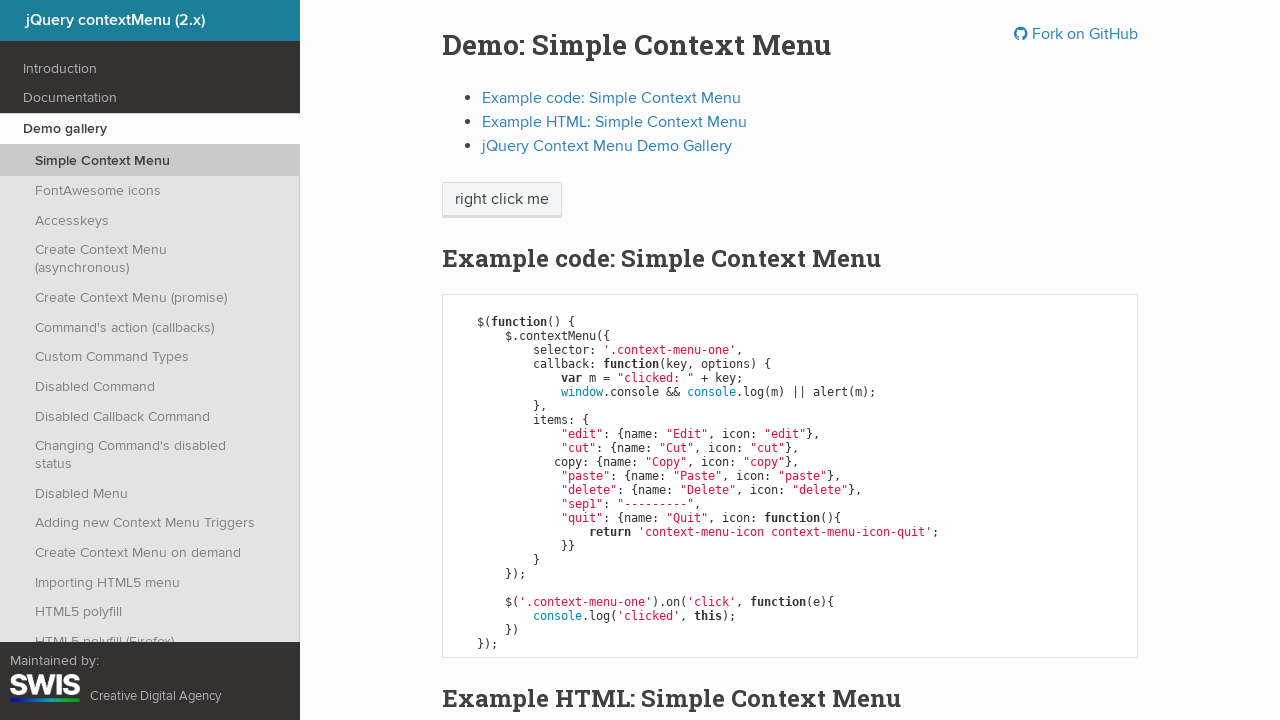

Located the 'right click me' element
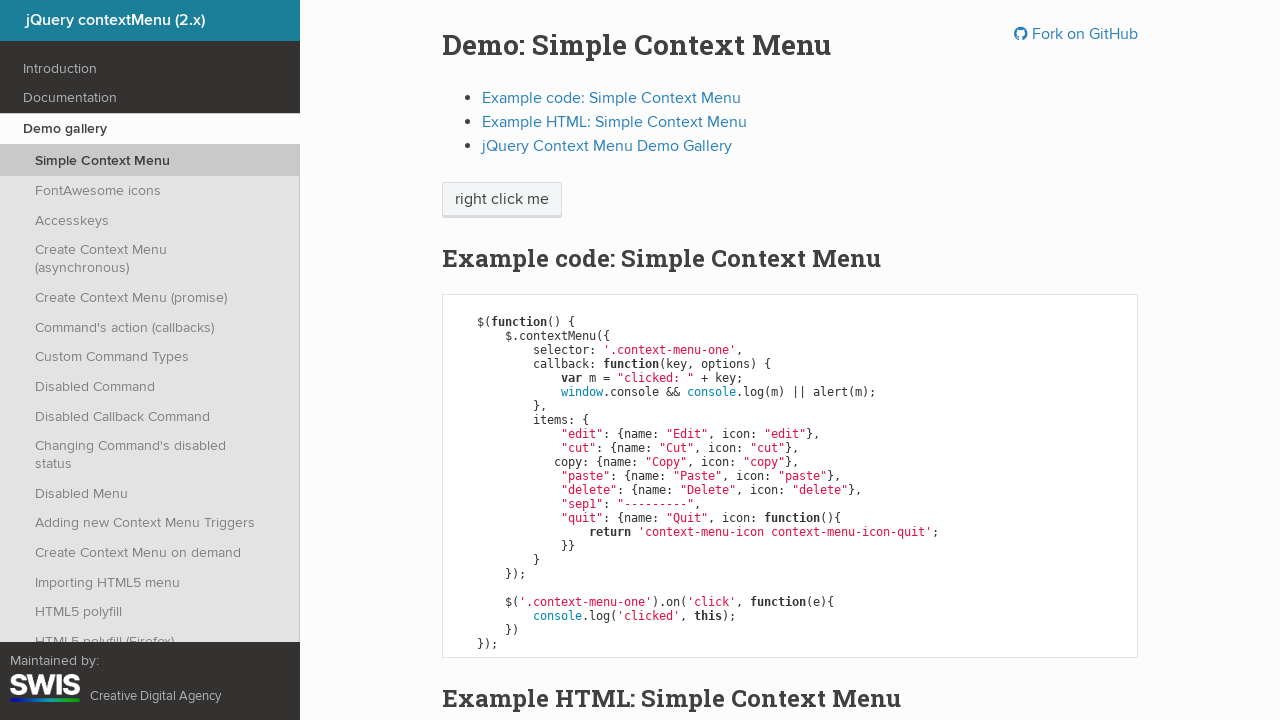

Performed right-click action on the element at (502, 200) on xpath=//span[text()='right click me']
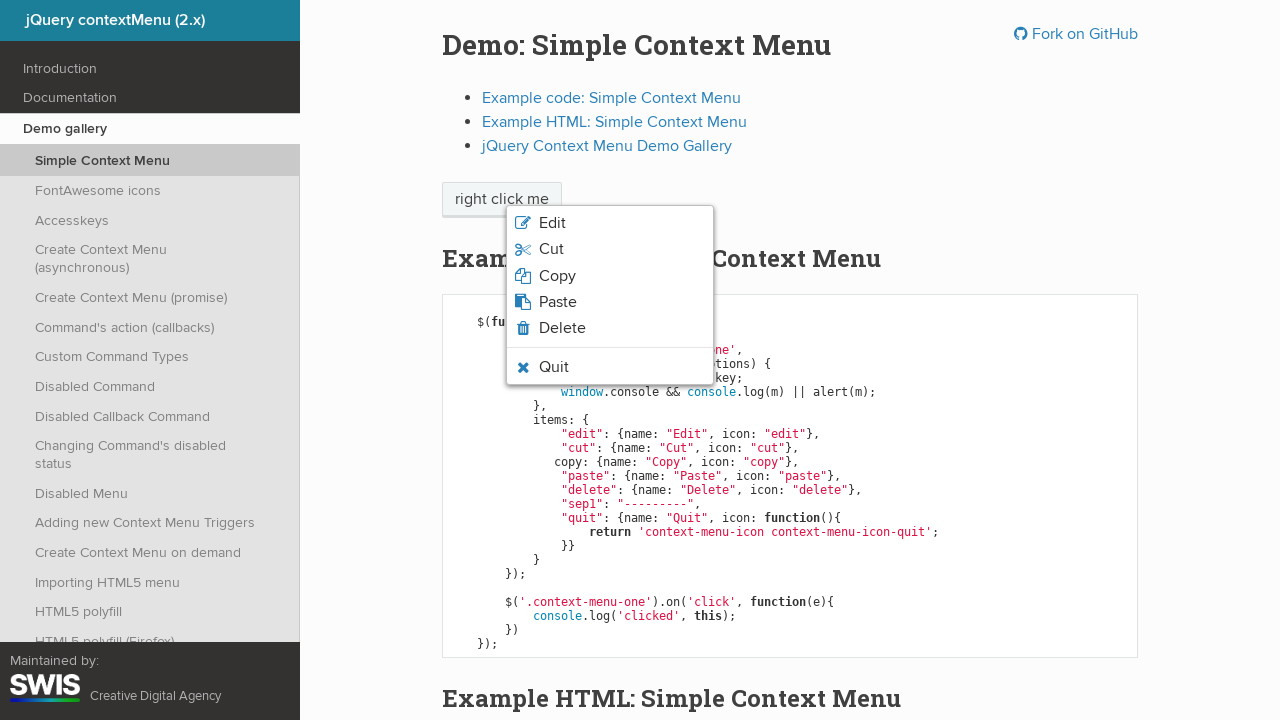

Context menu appeared with Copy option visible
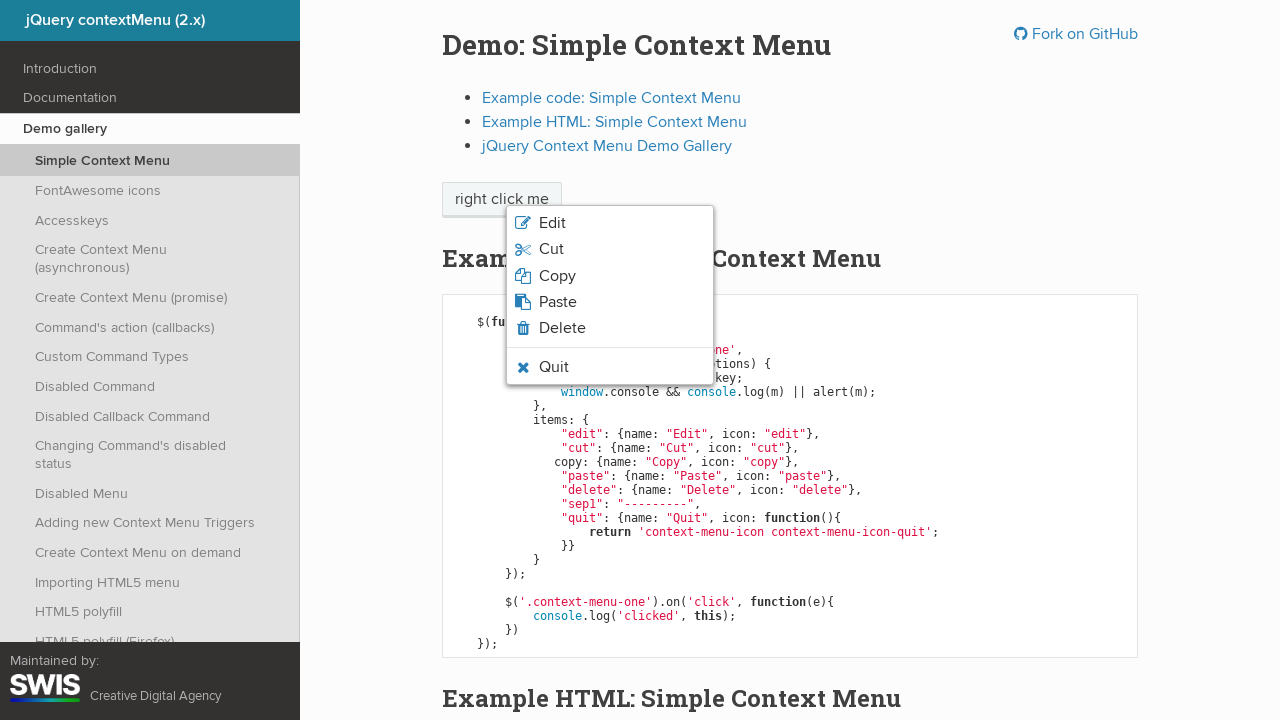

Verified that the Copy option is visible in the context menu
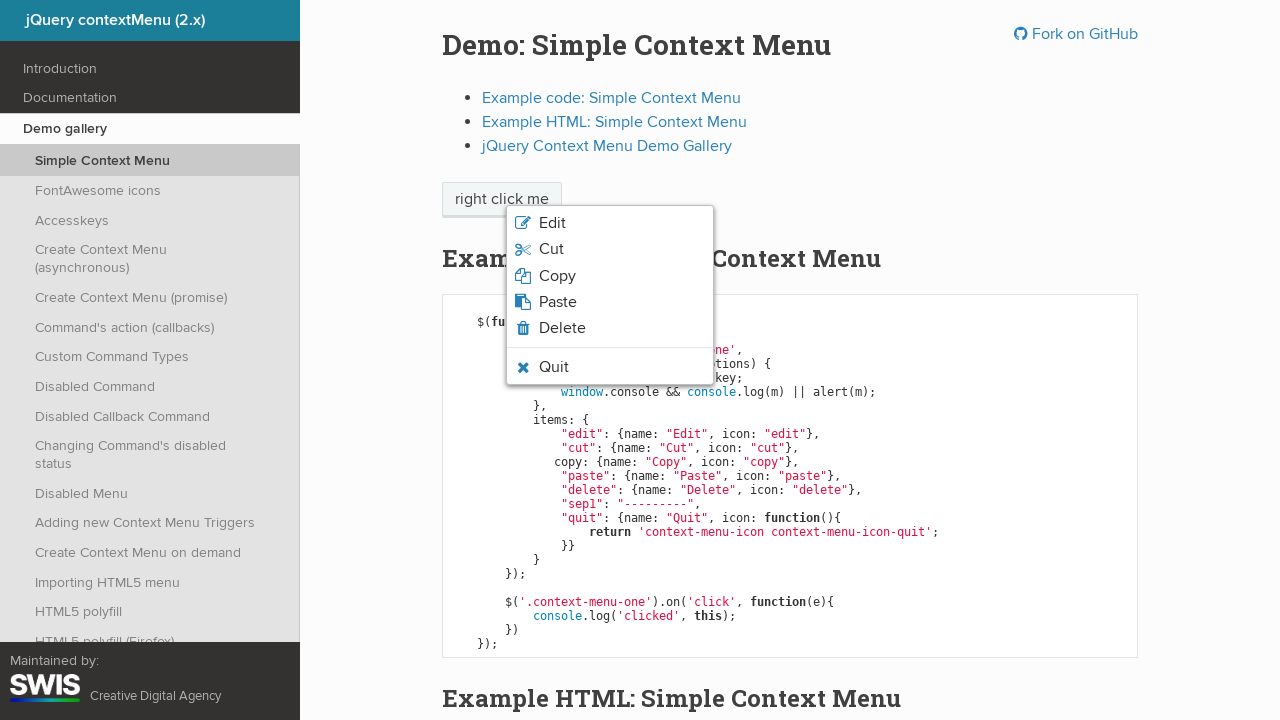

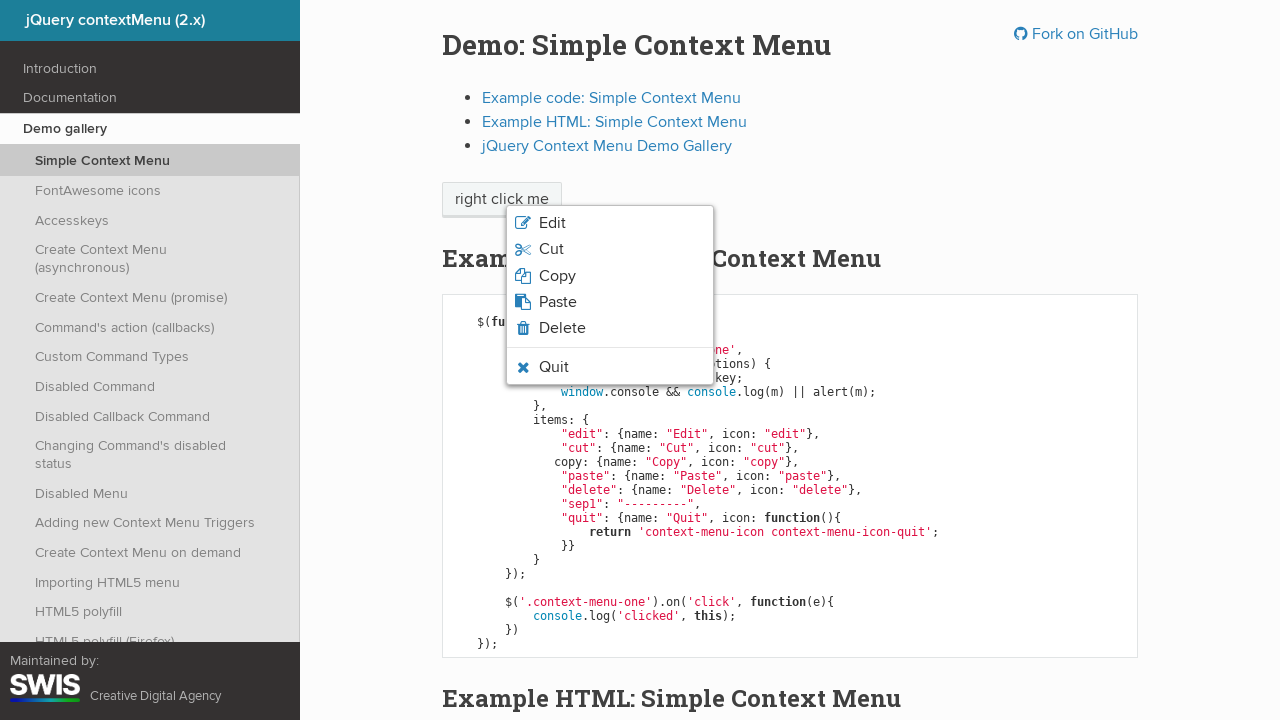